Tests browser alert handling by clicking a button that triggers an alert and then accepting/dismissing the alert dialog

Starting URL: https://formy-project.herokuapp.com/switch-window

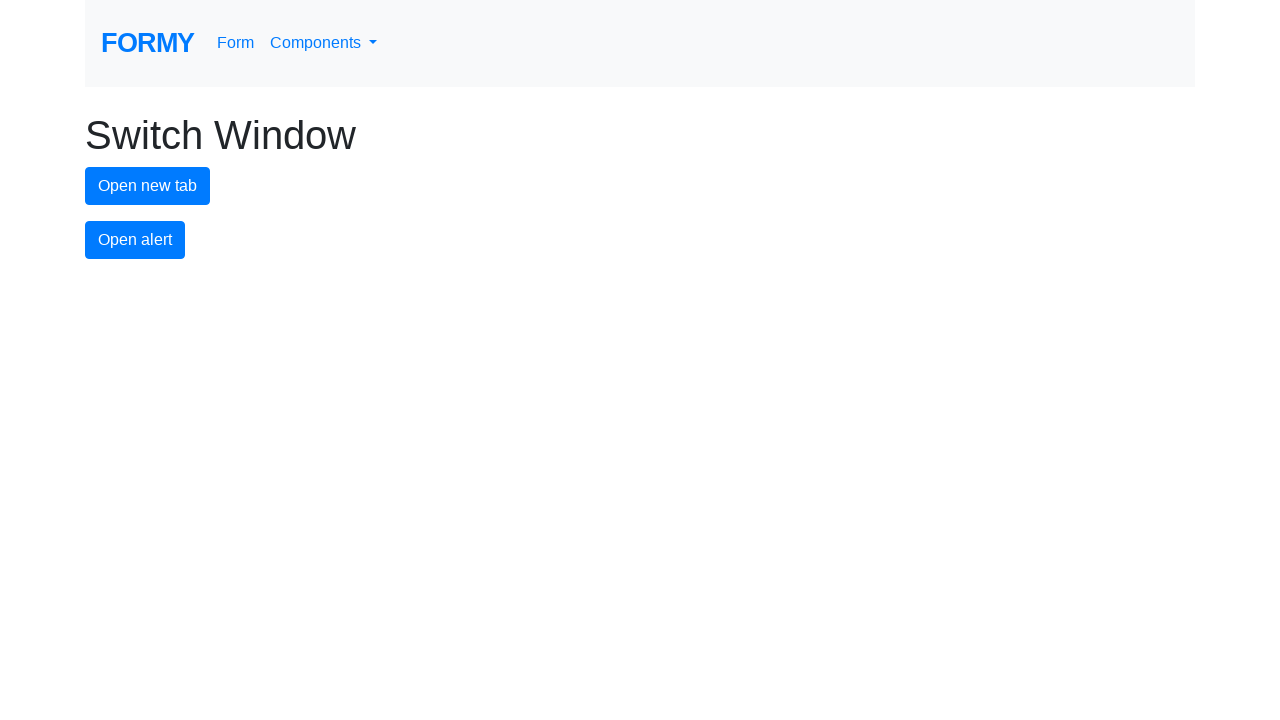

Set up dialog handler to accept alerts
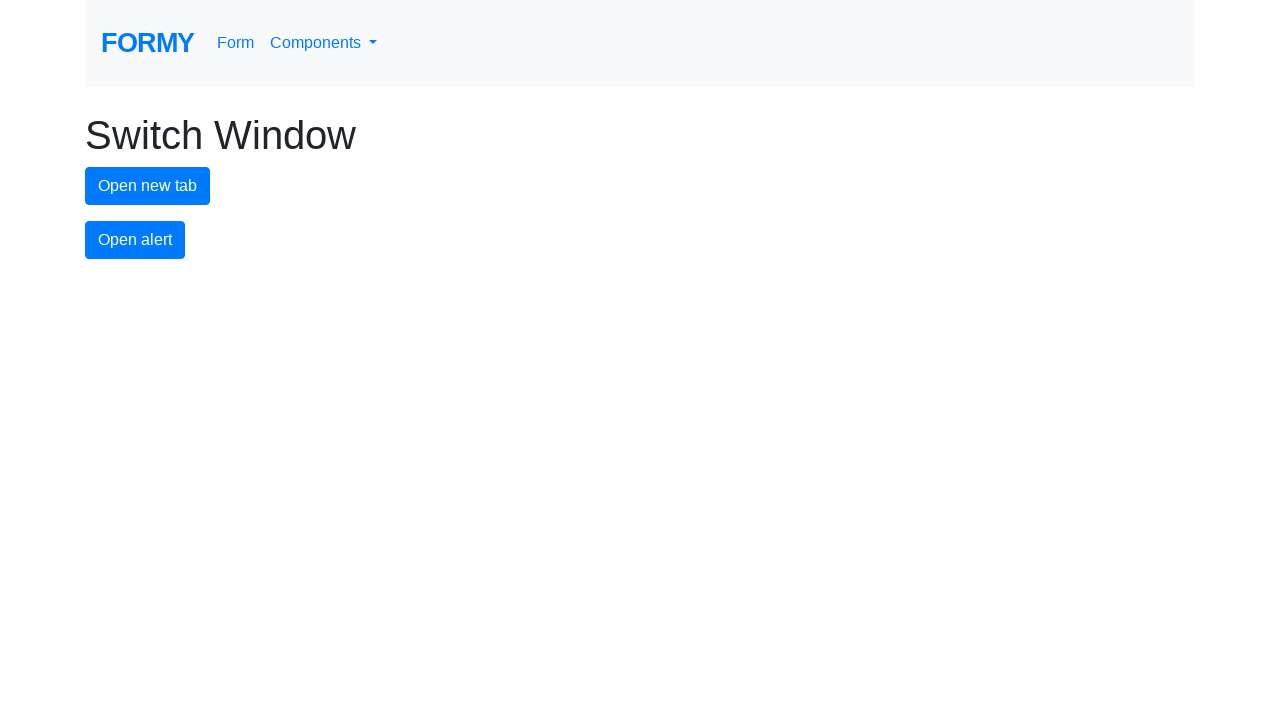

Clicked alert button to trigger alert dialog at (135, 240) on #alert-button
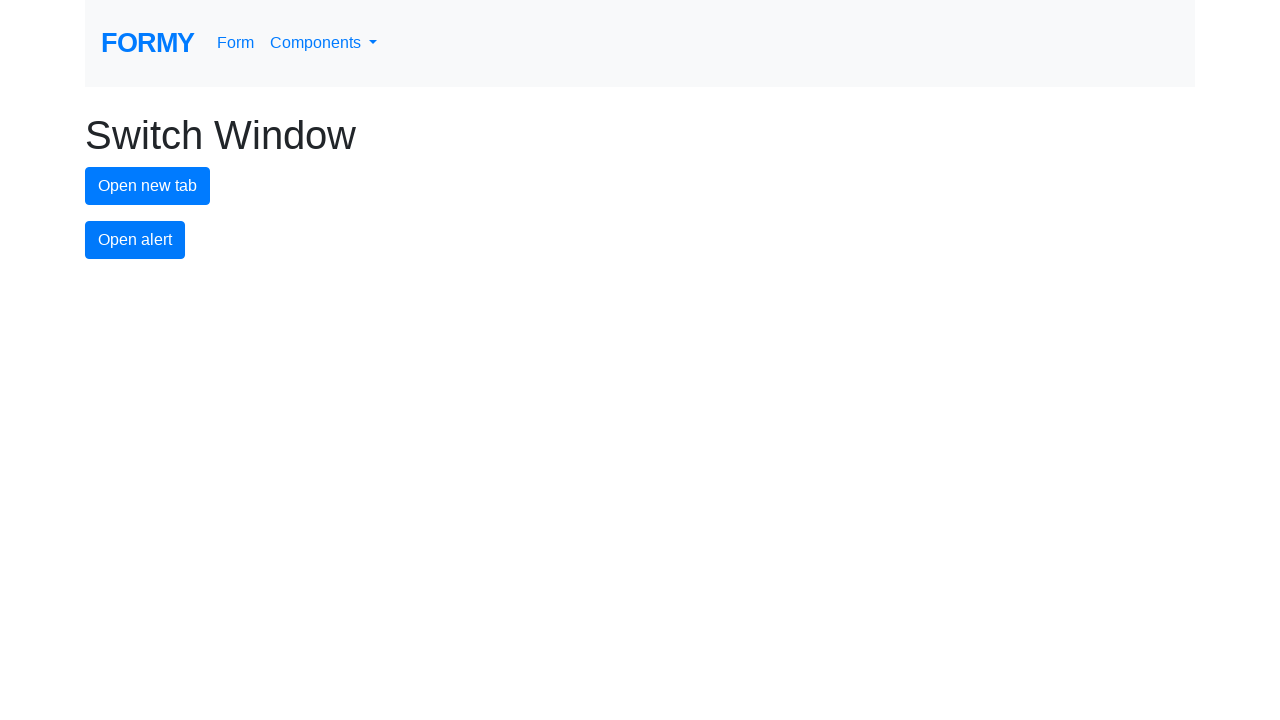

Waited 500ms for alert dialog to be processed and accepted
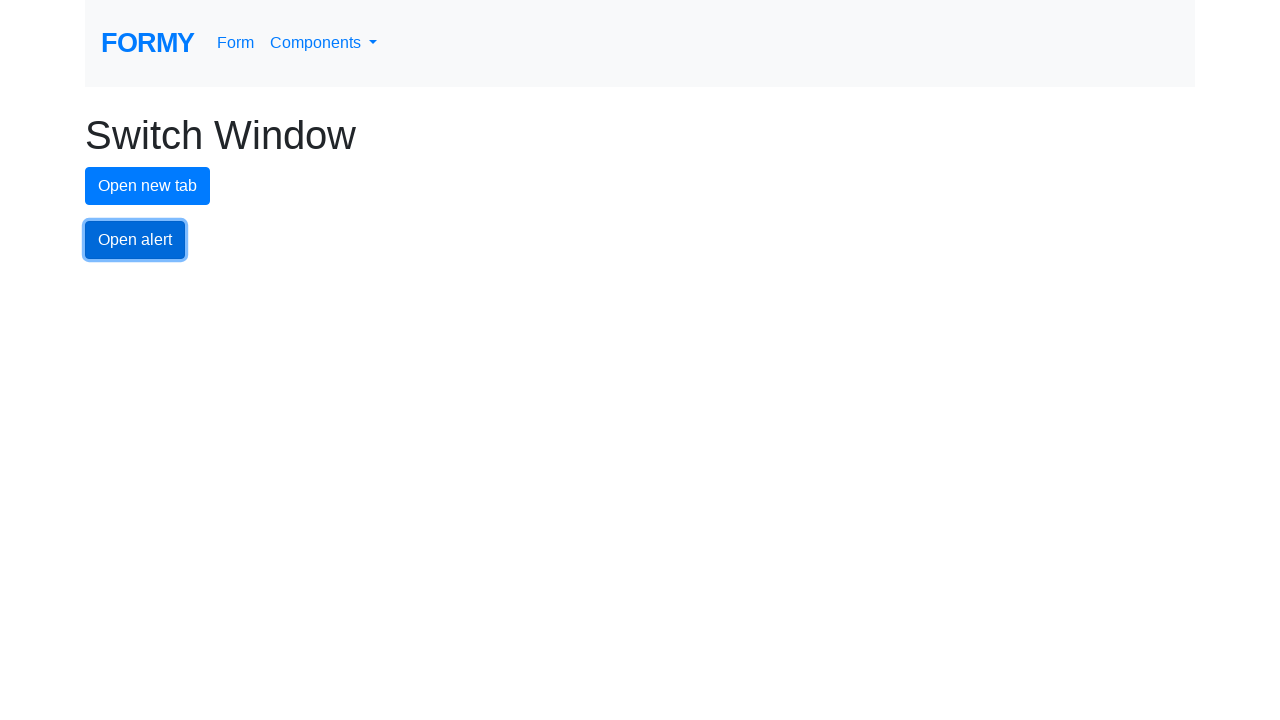

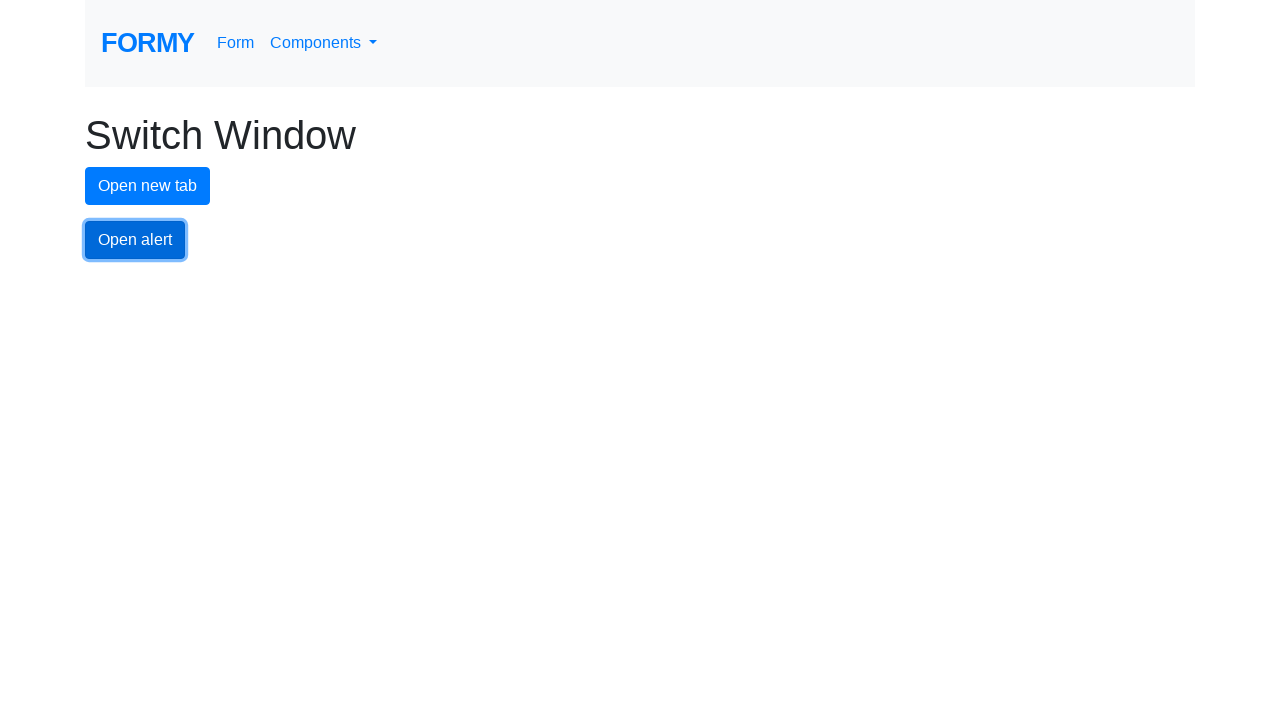